Searches for products containing 't', adds Pomegranate to cart, and proceeds through checkout to the country selection page

Starting URL: https://rahulshettyacademy.com/seleniumPractise/#/

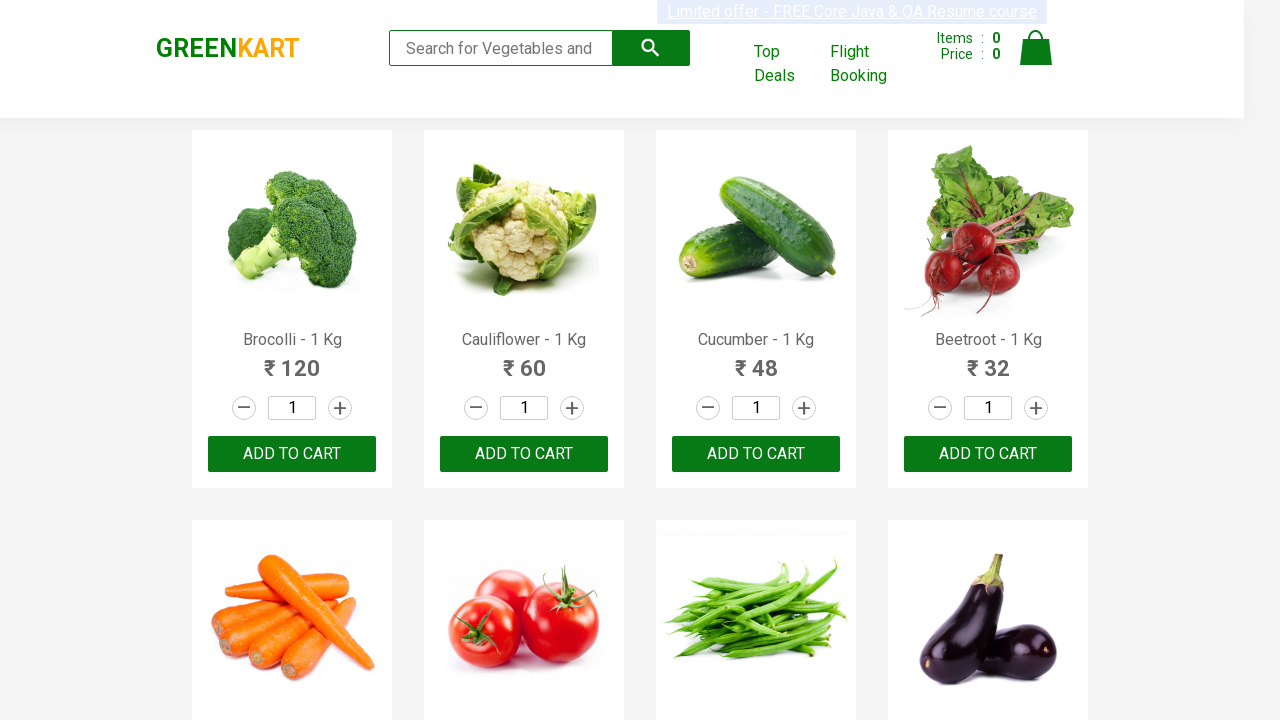

Filled search field with 't' to filter products on input[placeholder*='Search']
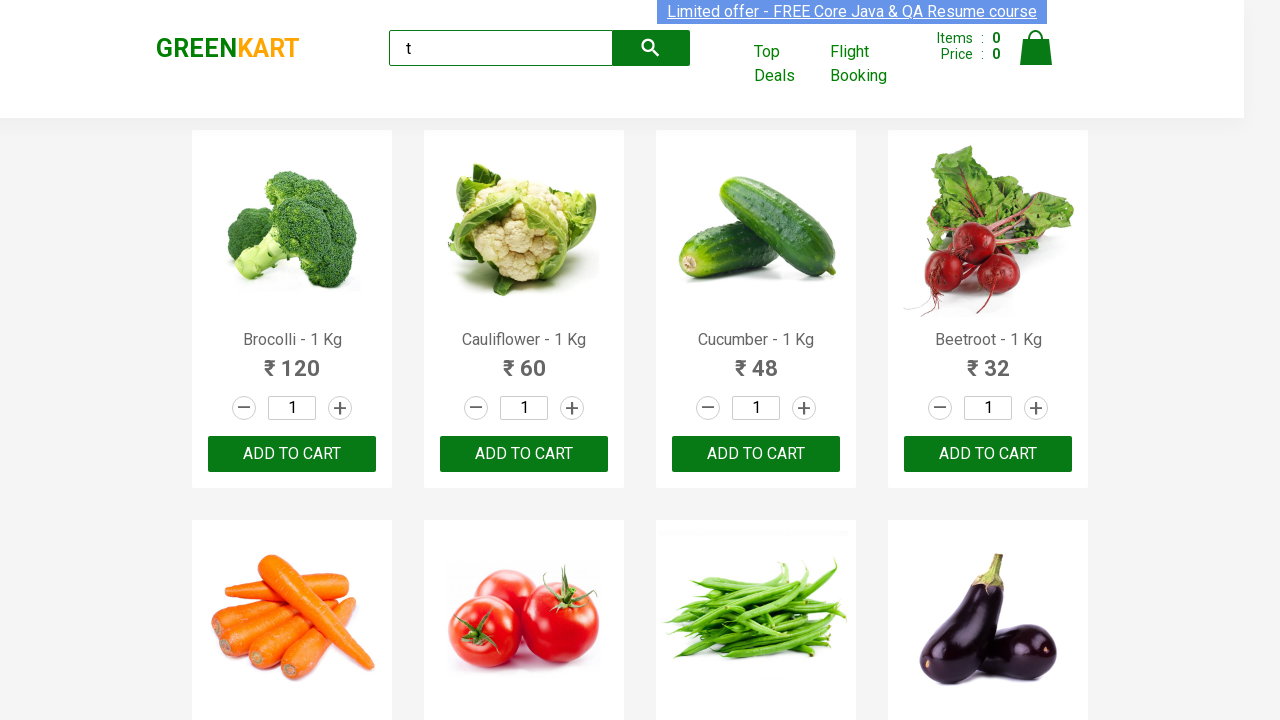

Waited for product list to load
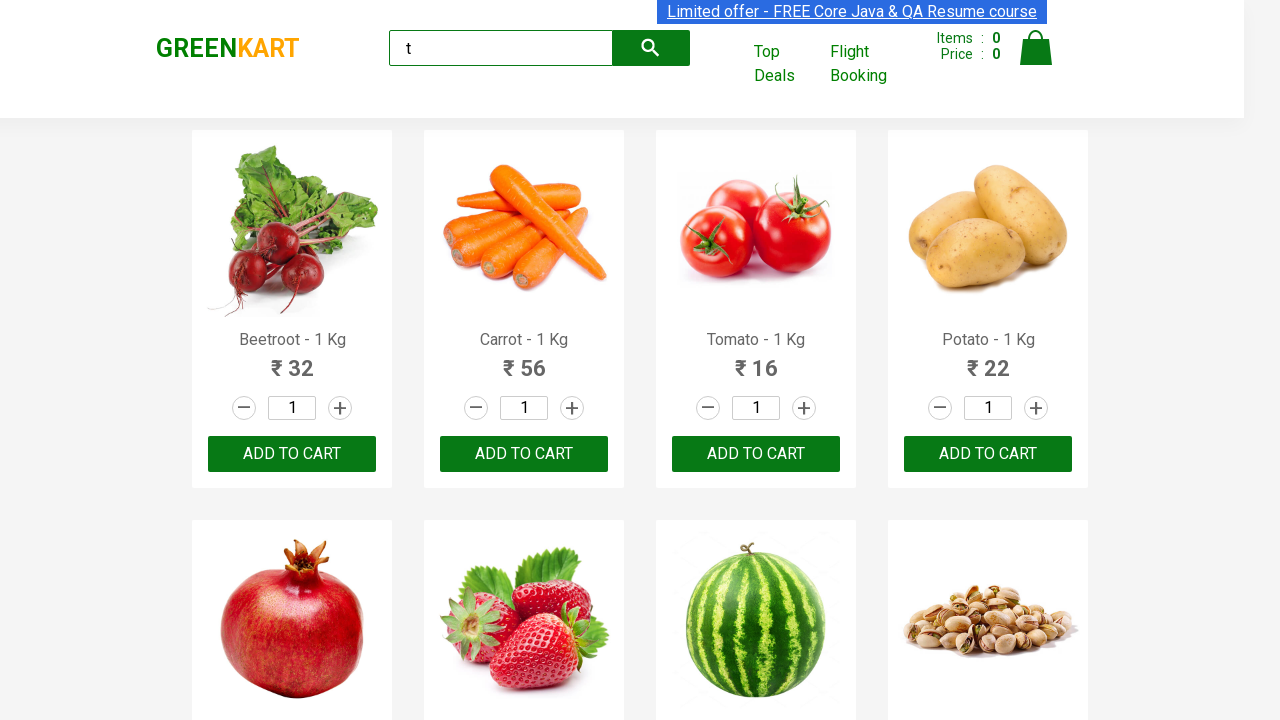

Retrieved list of all products
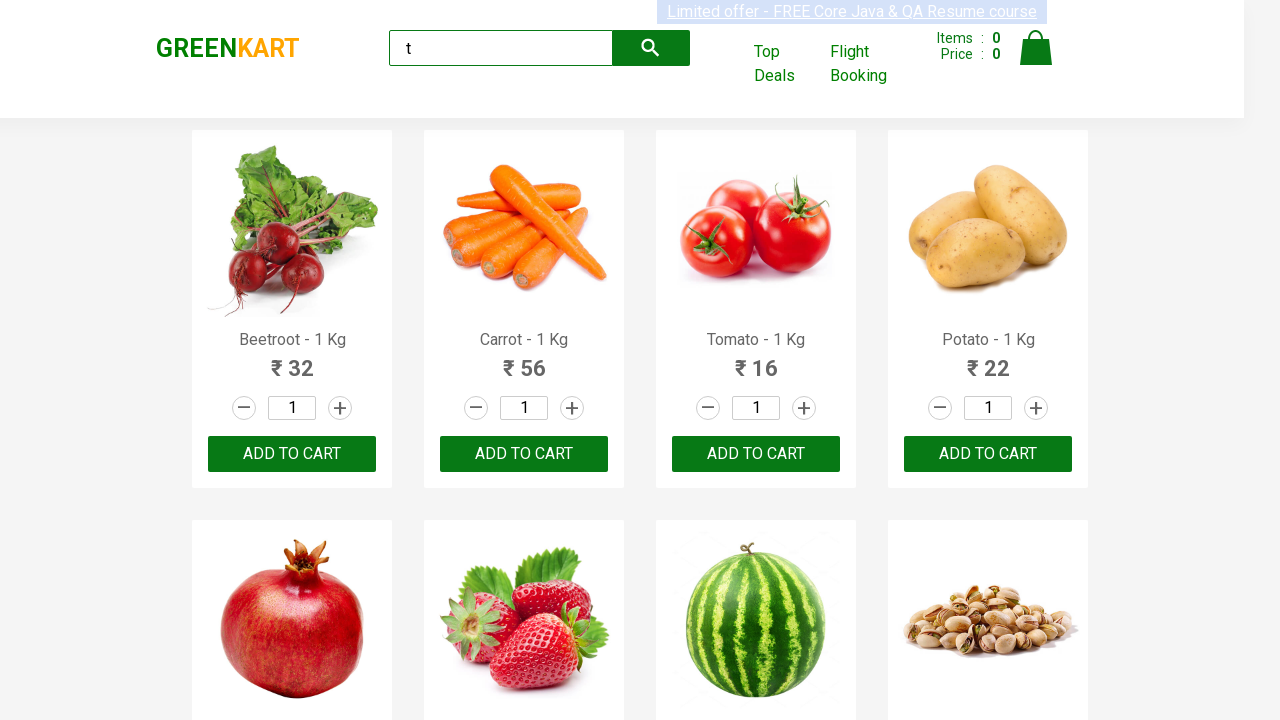

Found Pomegranate product and clicked 'Add to Cart' button at (292, 360) on .products .product >> nth=4 >> button
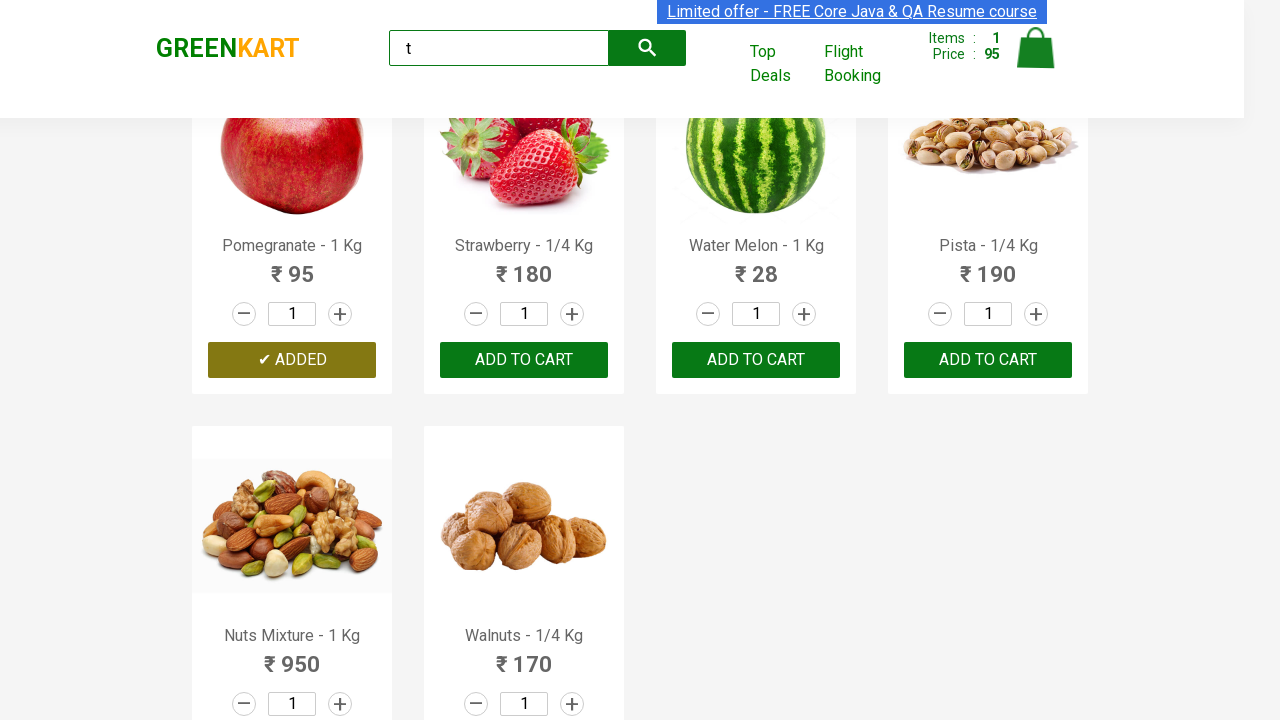

Clicked cart icon to open shopping cart at (1036, 59) on a[class='cart-icon']
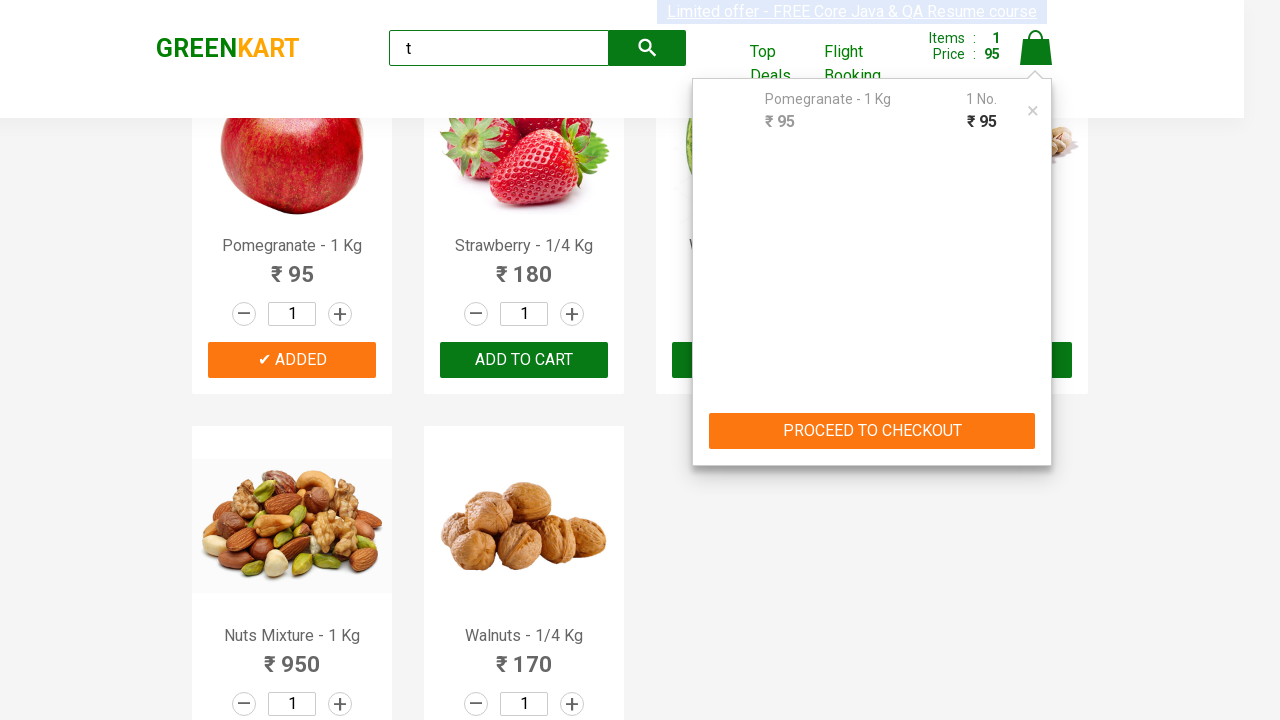

Clicked button to proceed to checkout from cart preview at (872, 431) on div[class*='preview'] button
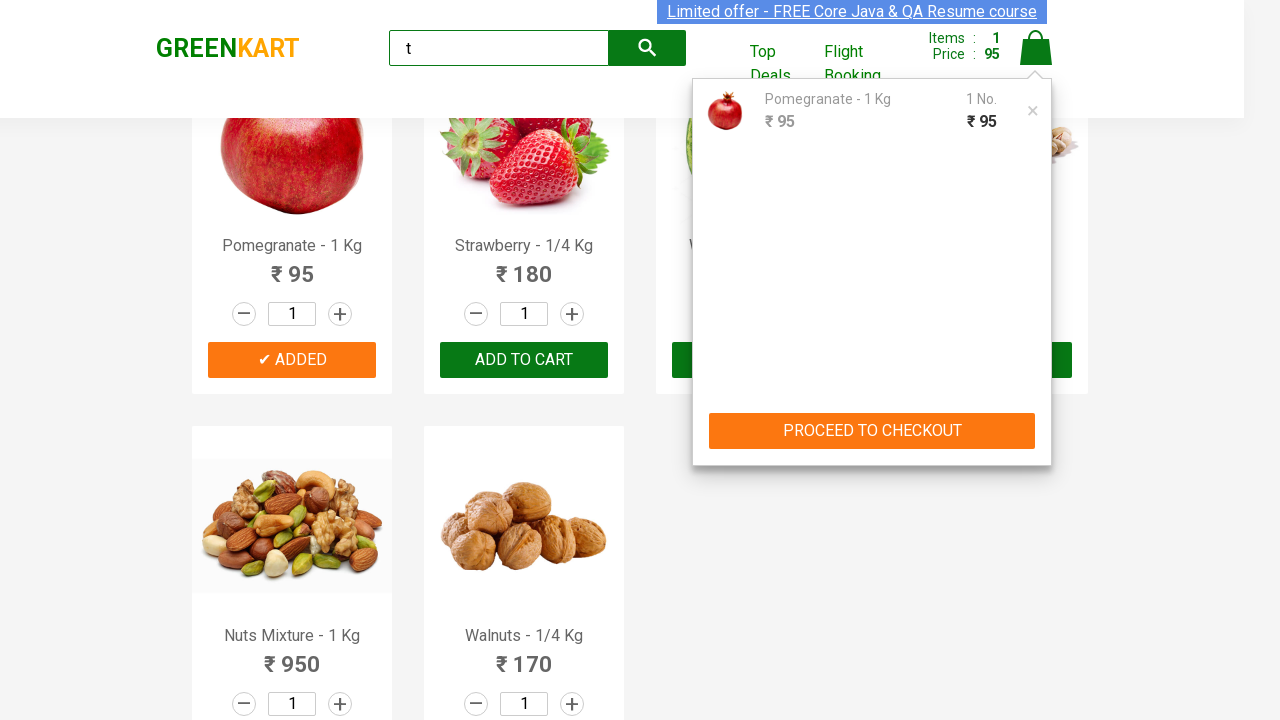

Waited for Place Order button to appear
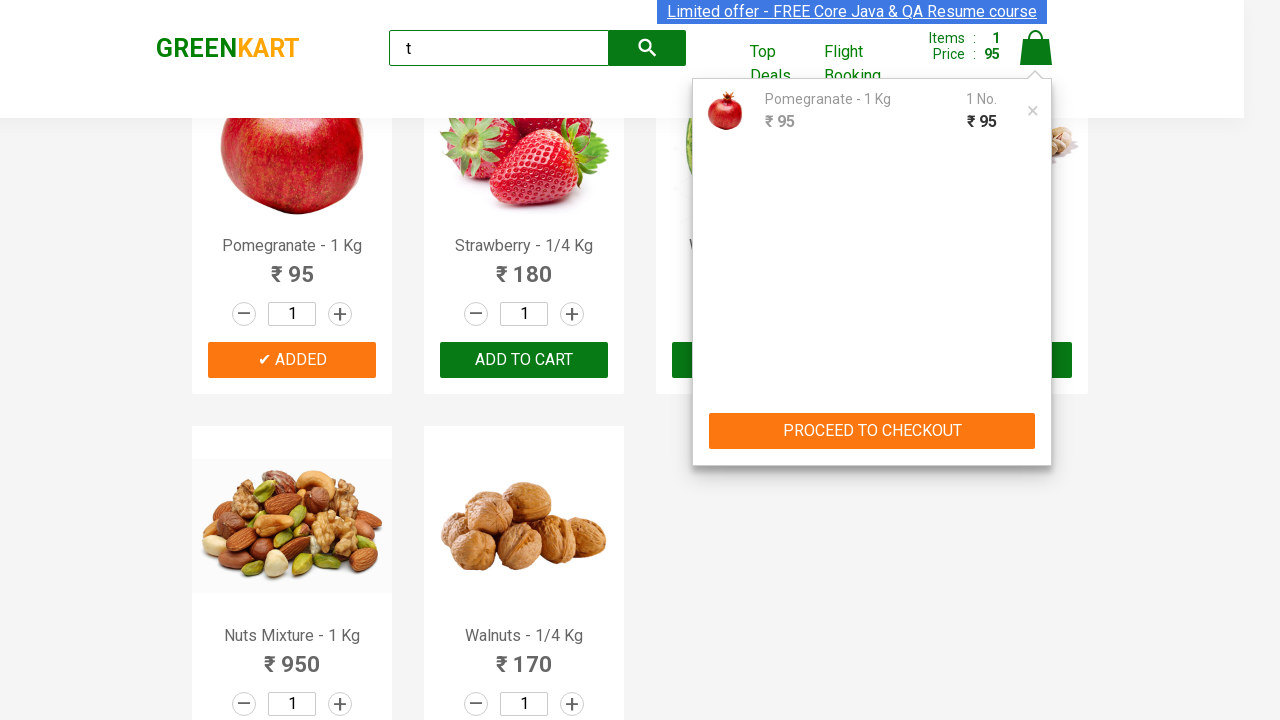

Retrieved all buttons in products section
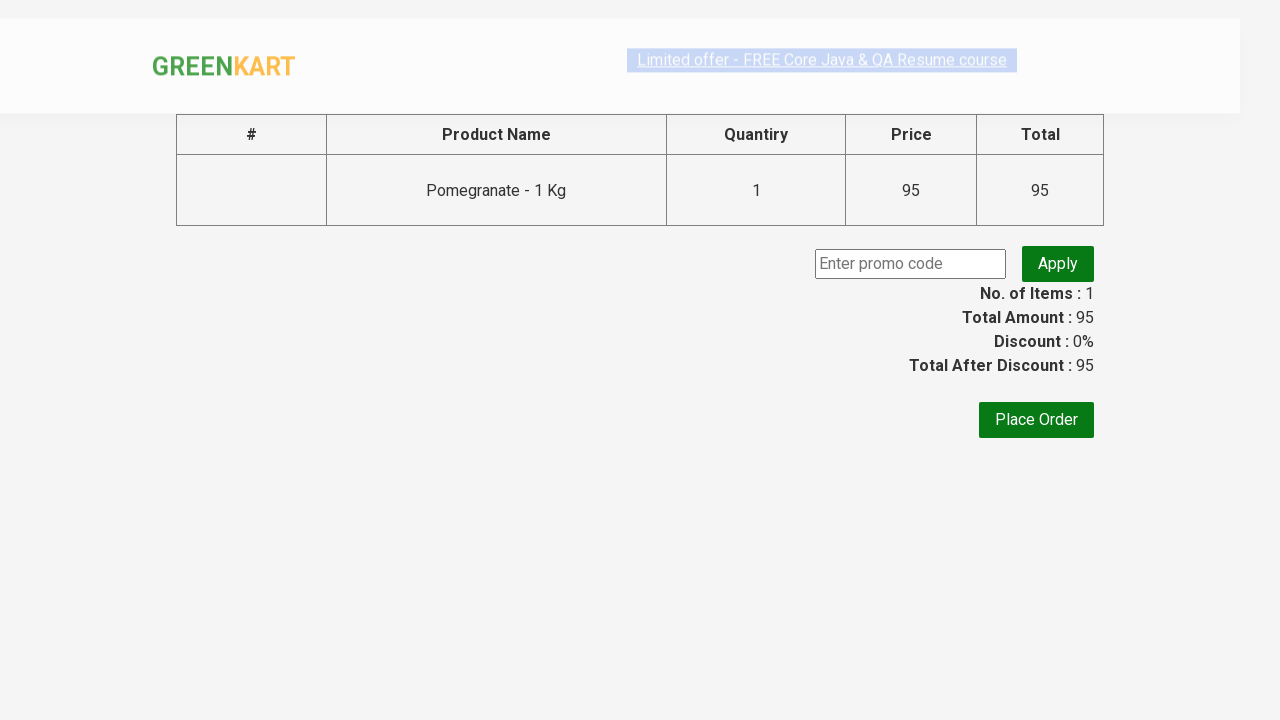

Found and clicked 'Place Order' button at (1036, 420) on div[class='products'] button >> nth=1
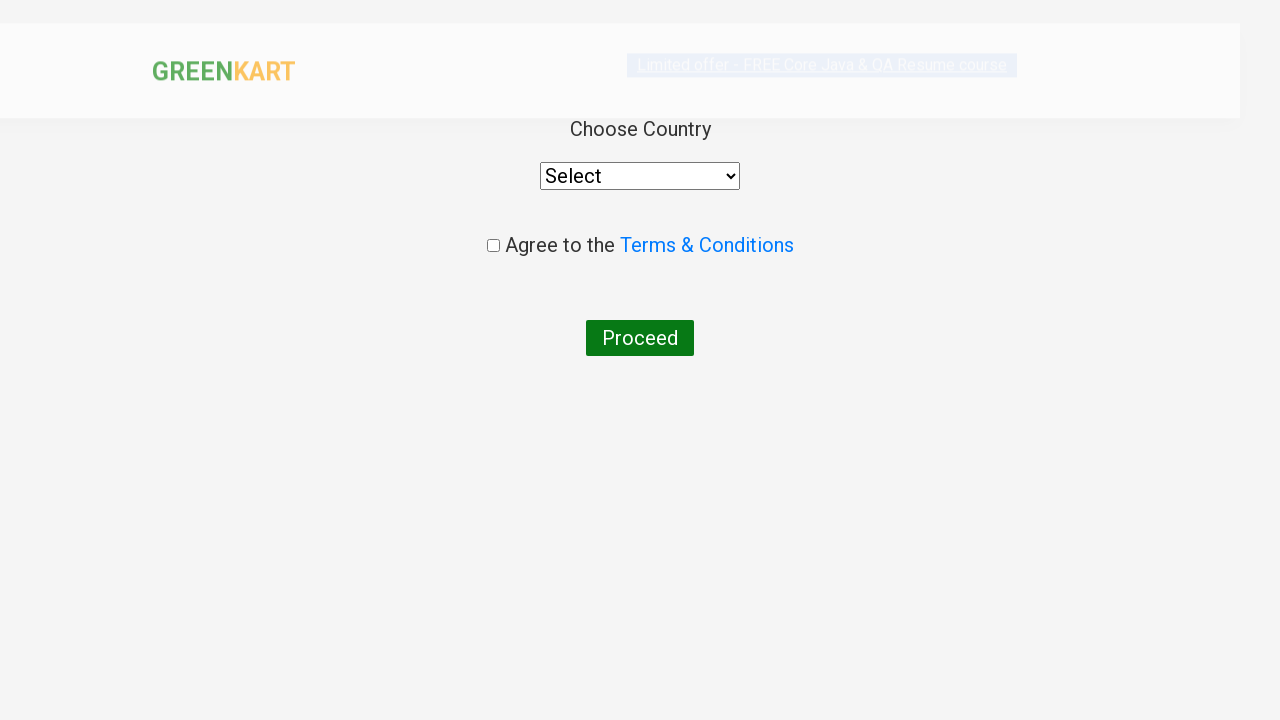

Reached country selection page with 'Choose Country' label visible
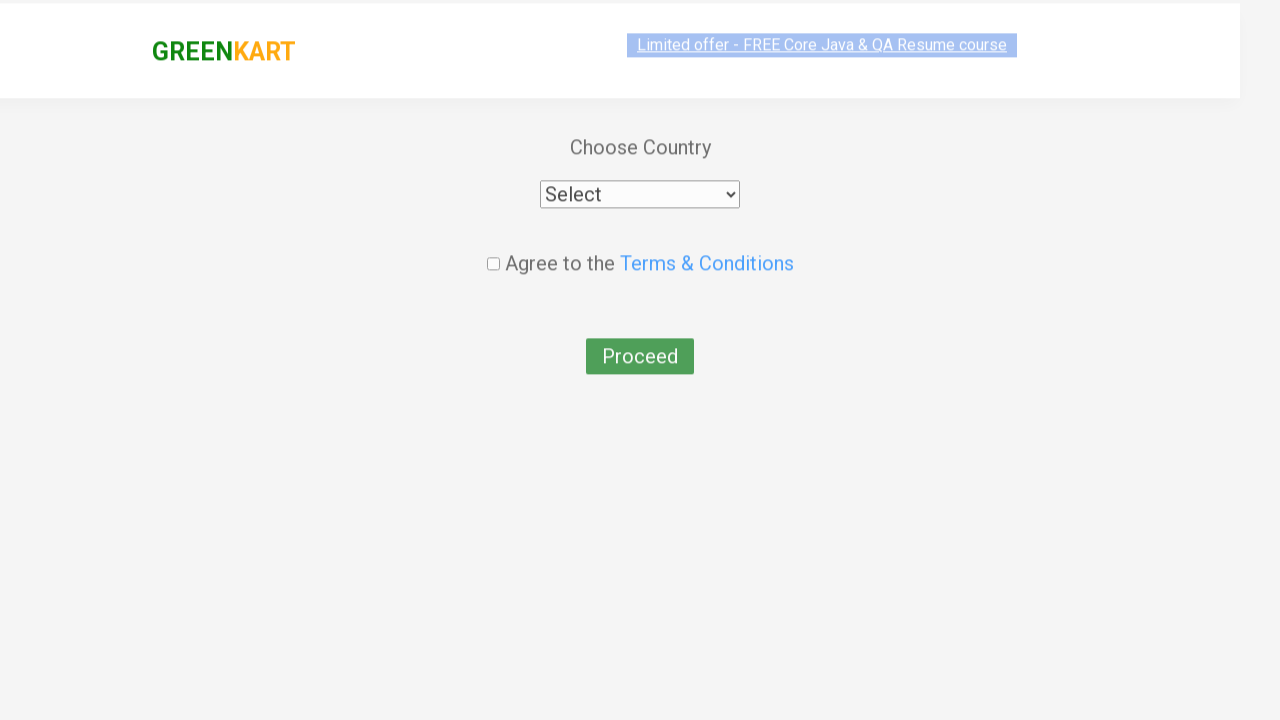

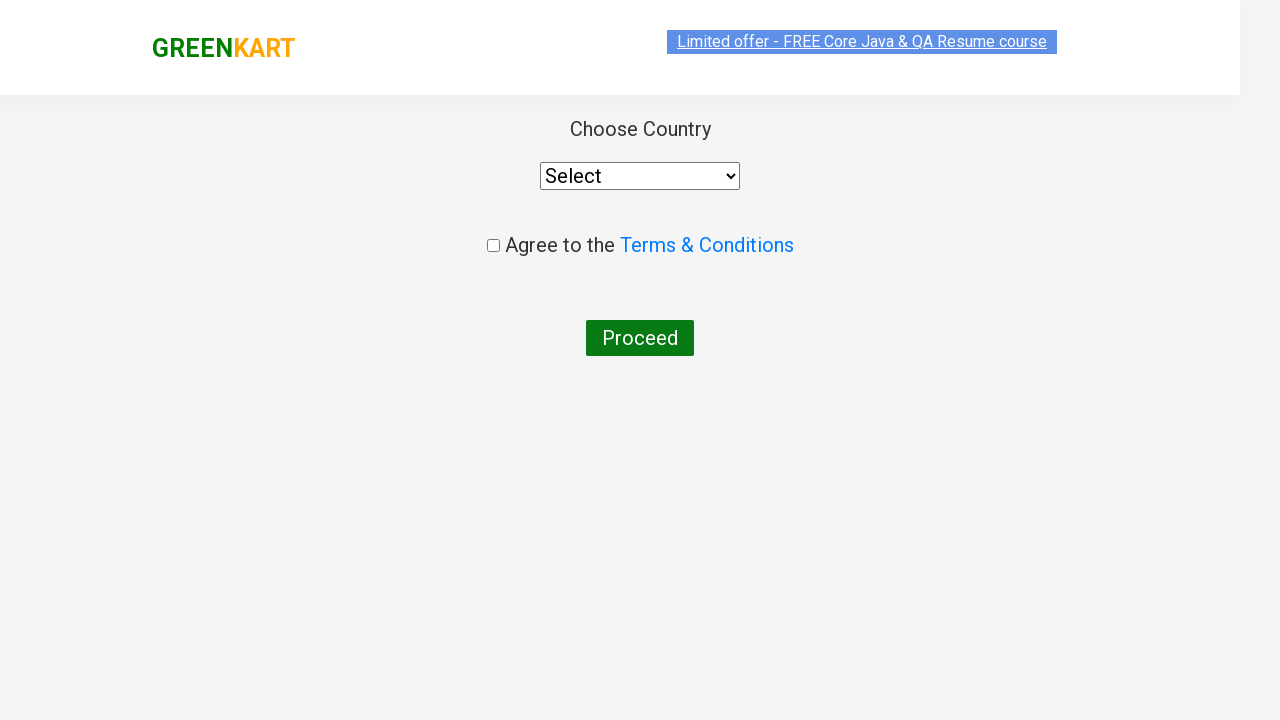